Navigates to the GreenKart e-commerce practice website and verifies the page title contains "GreenKart"

Starting URL: https://rahulshettyacademy.com/seleniumPractise/#/

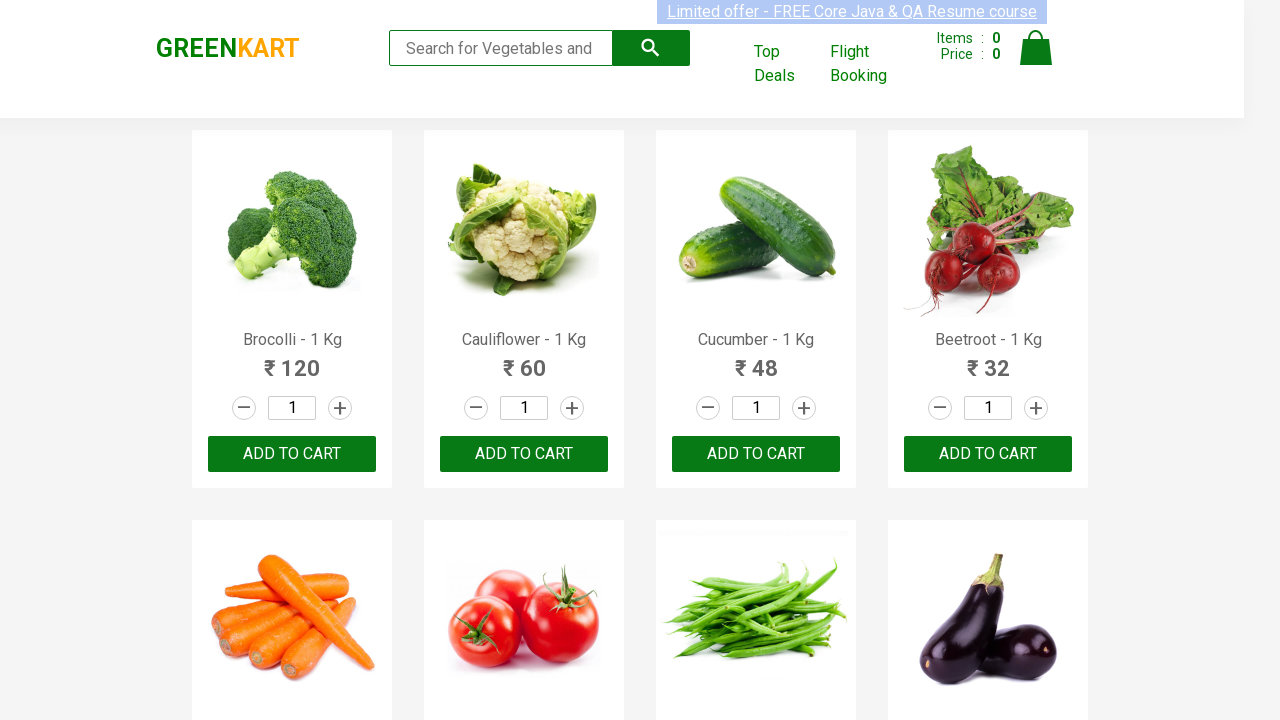

Waited for page to load with domcontentloaded state
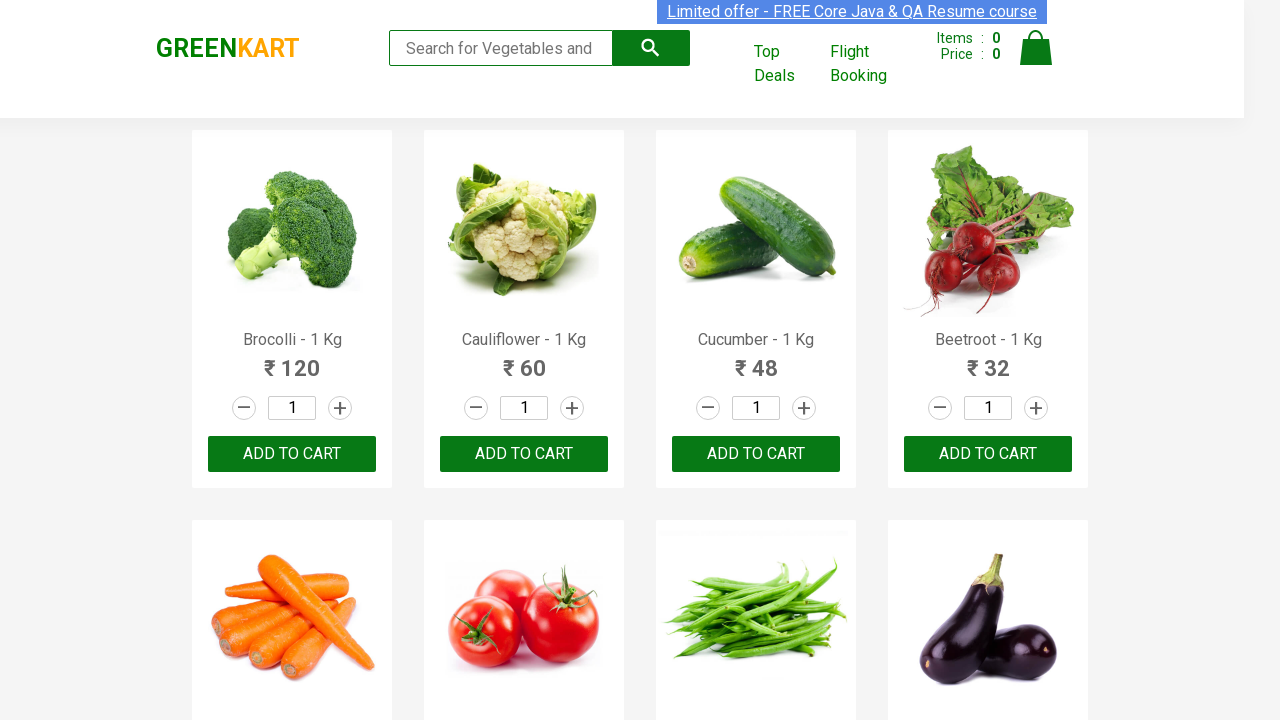

Retrieved page title: GreenKart - veg and fruits kart
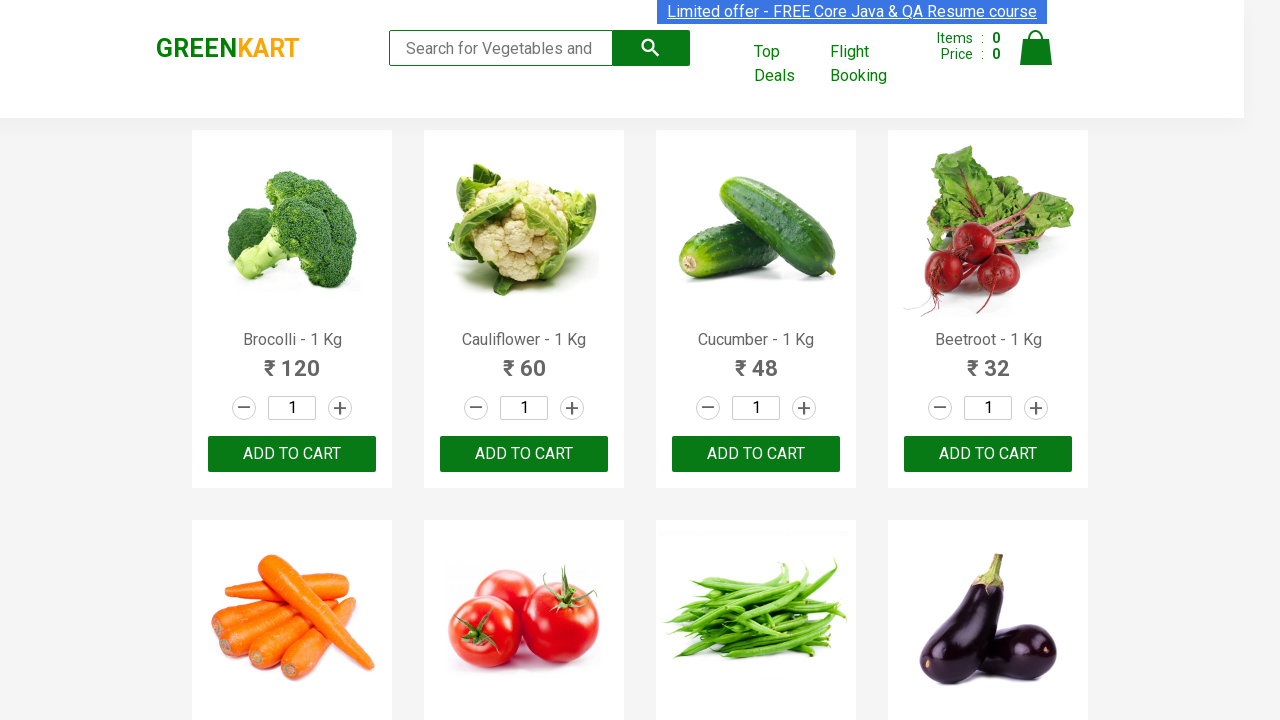

Verified page title contains 'GreenKart'
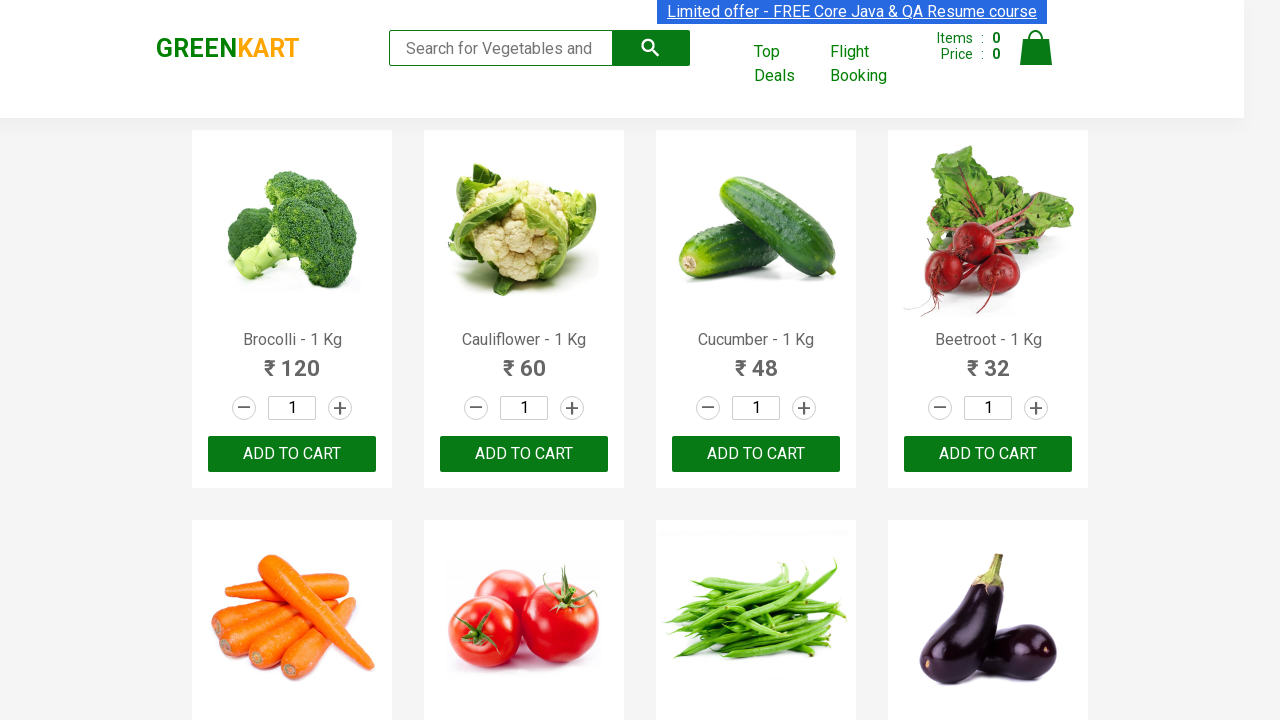

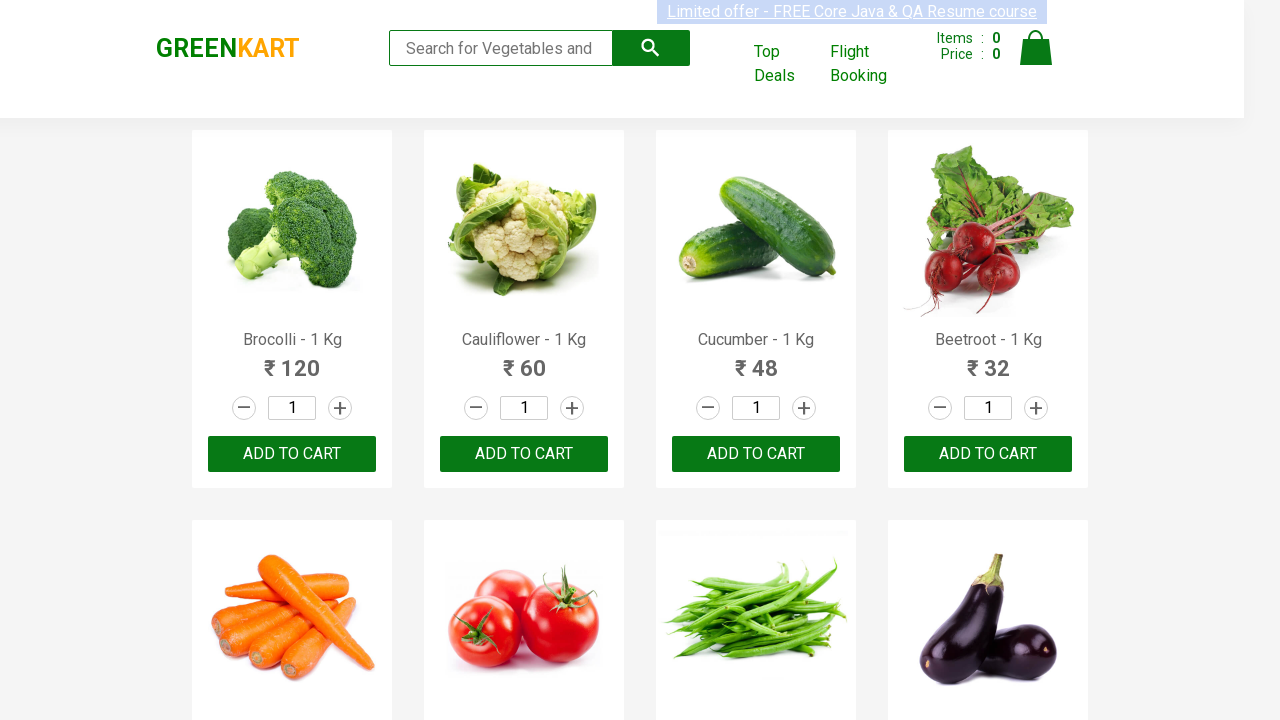